Tests browser navigation by clicking on a changelog link, then using browser back and forward navigation buttons to navigate through history

Starting URL: https://www.selenium.dev/downloads/

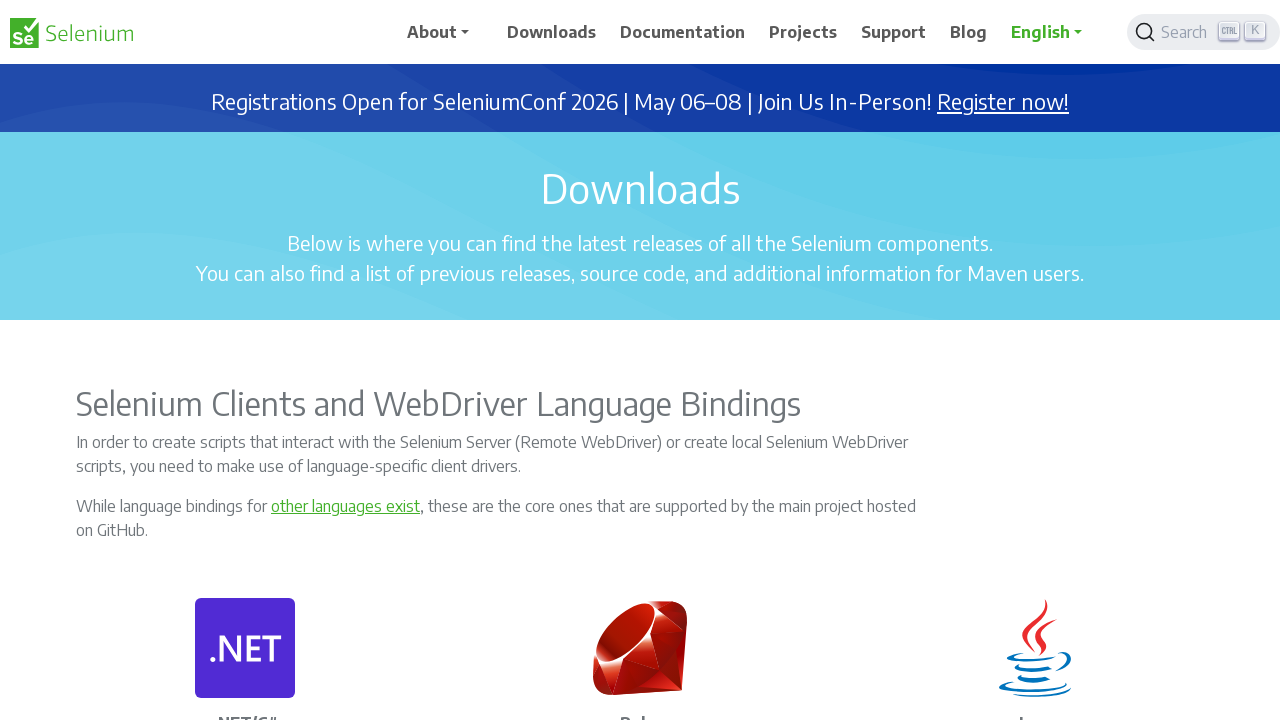

Clicked on Changelog link at (245, 360) on a:text('Changelog')
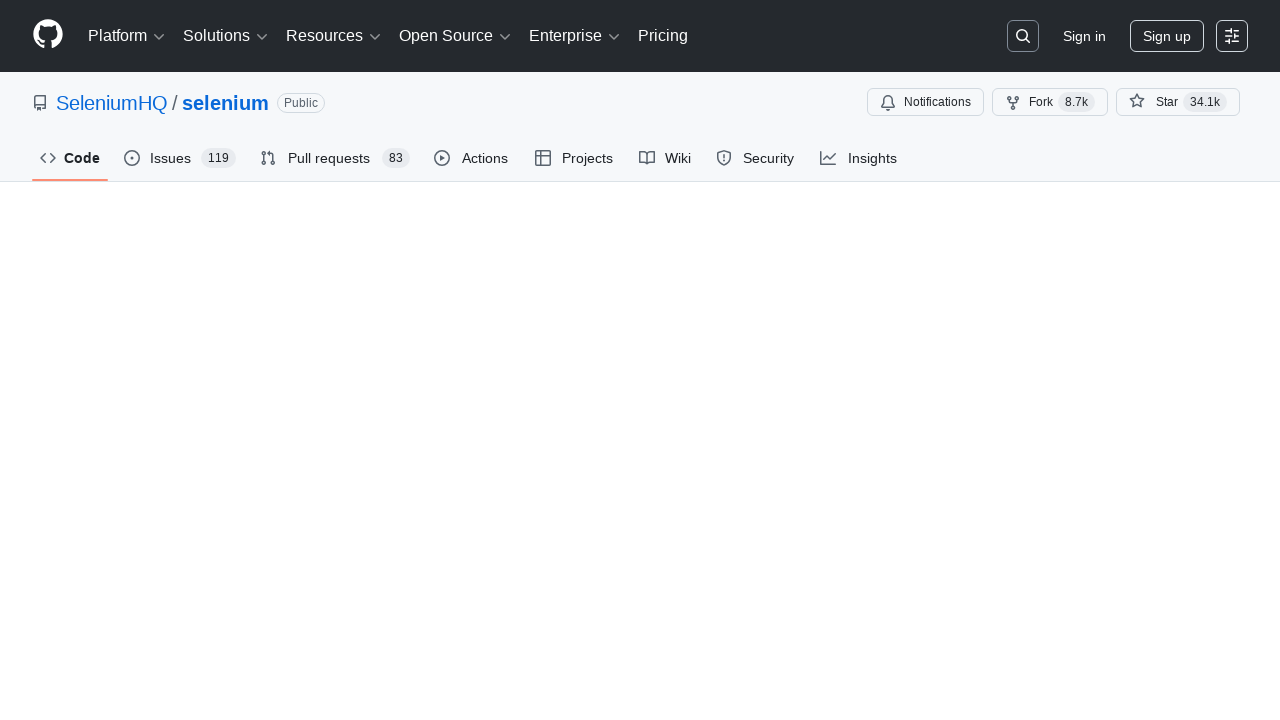

Changelog page loaded
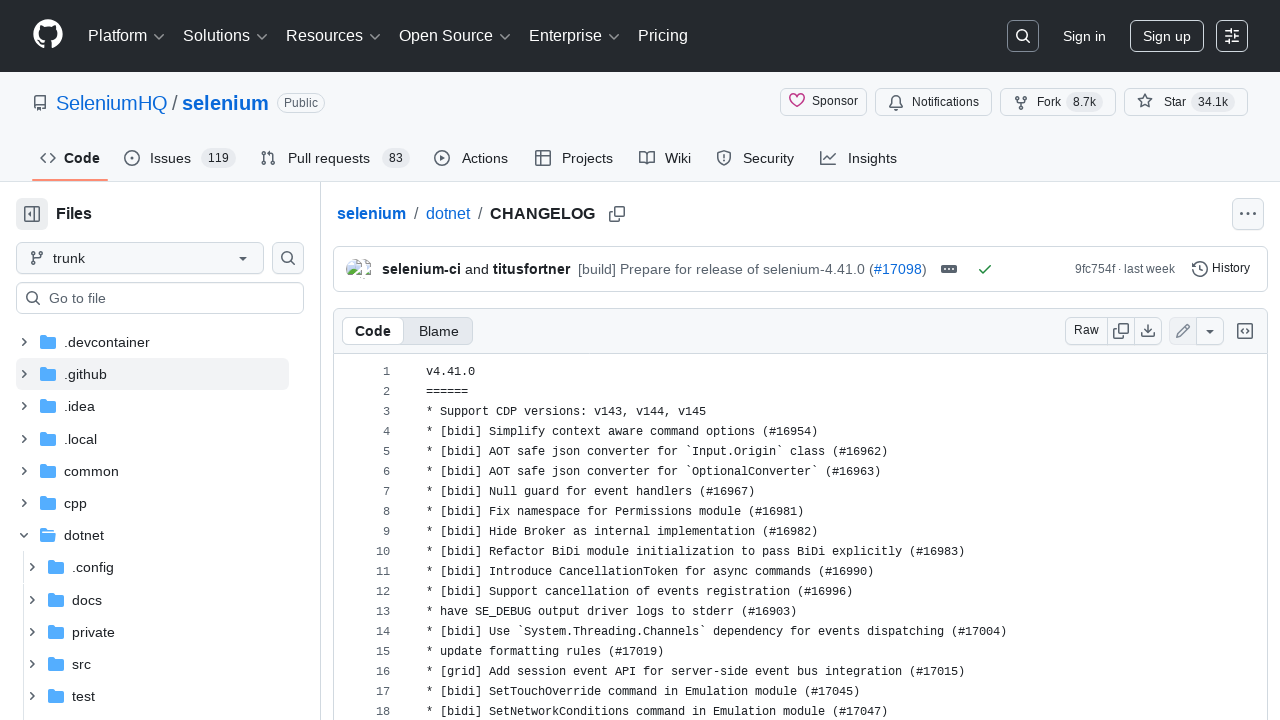

Navigated back to previous page using browser back button
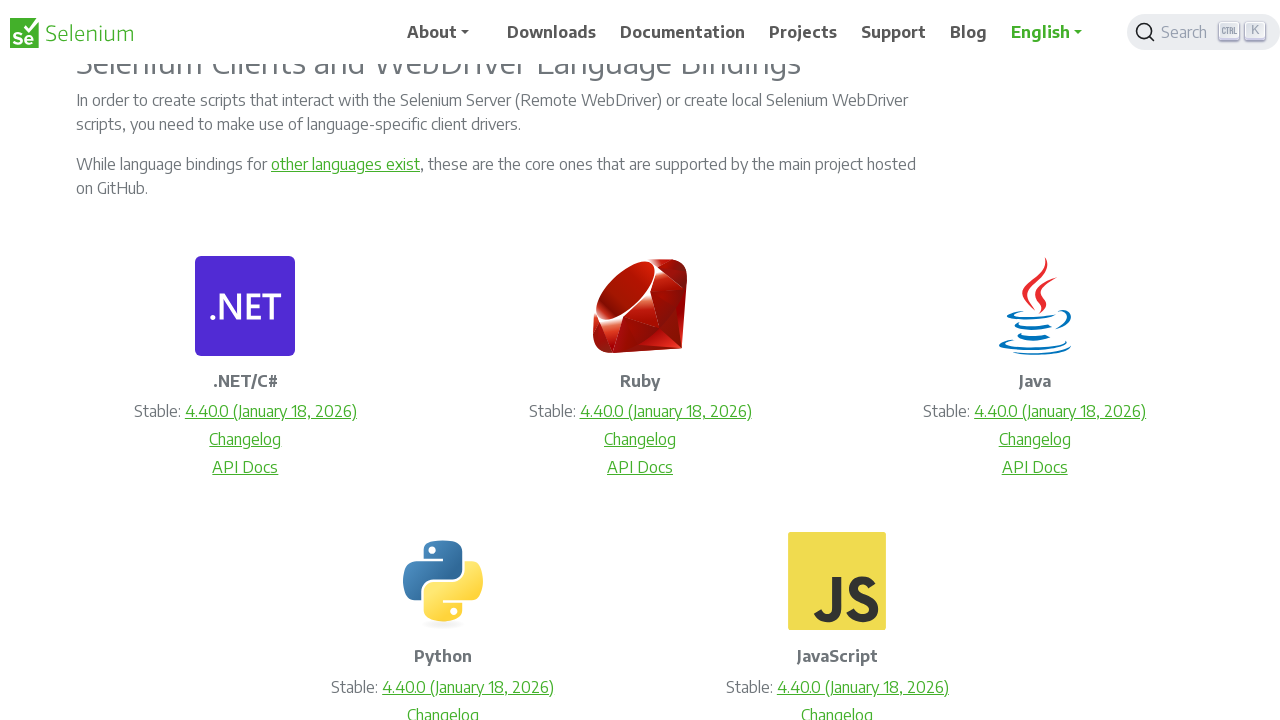

Previous page loaded after back navigation
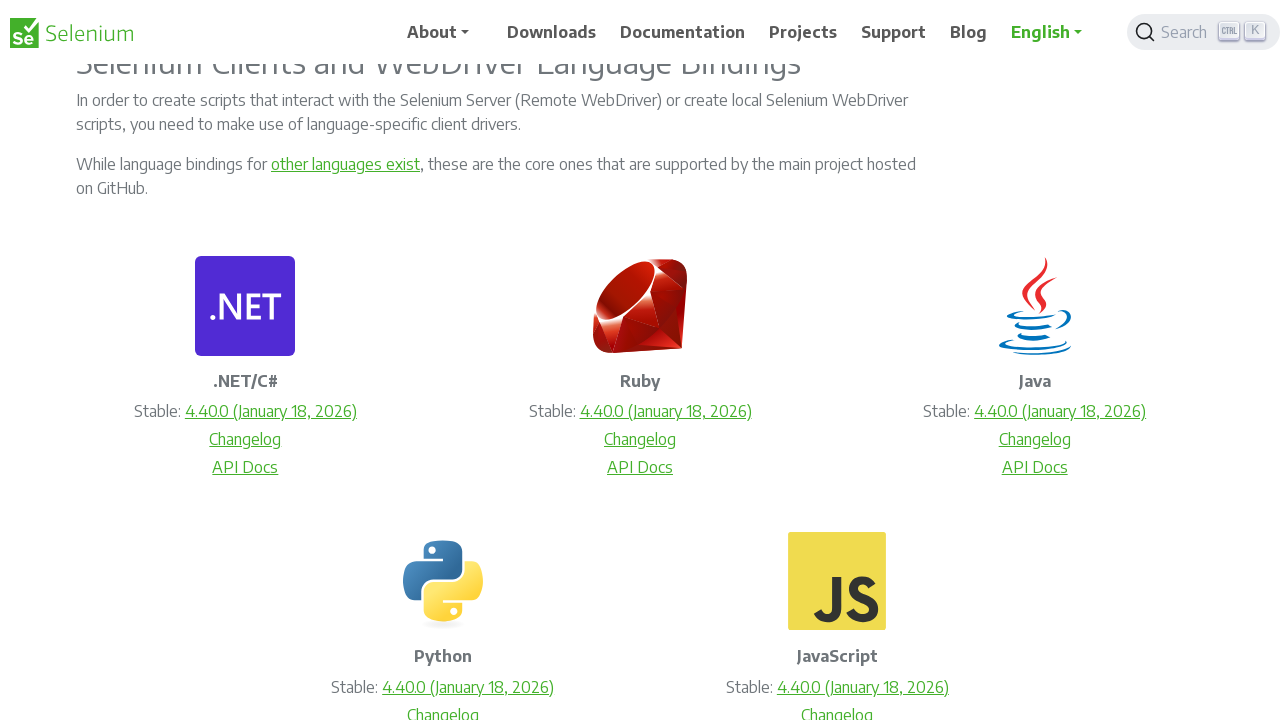

Navigated forward to Changelog page using browser forward button
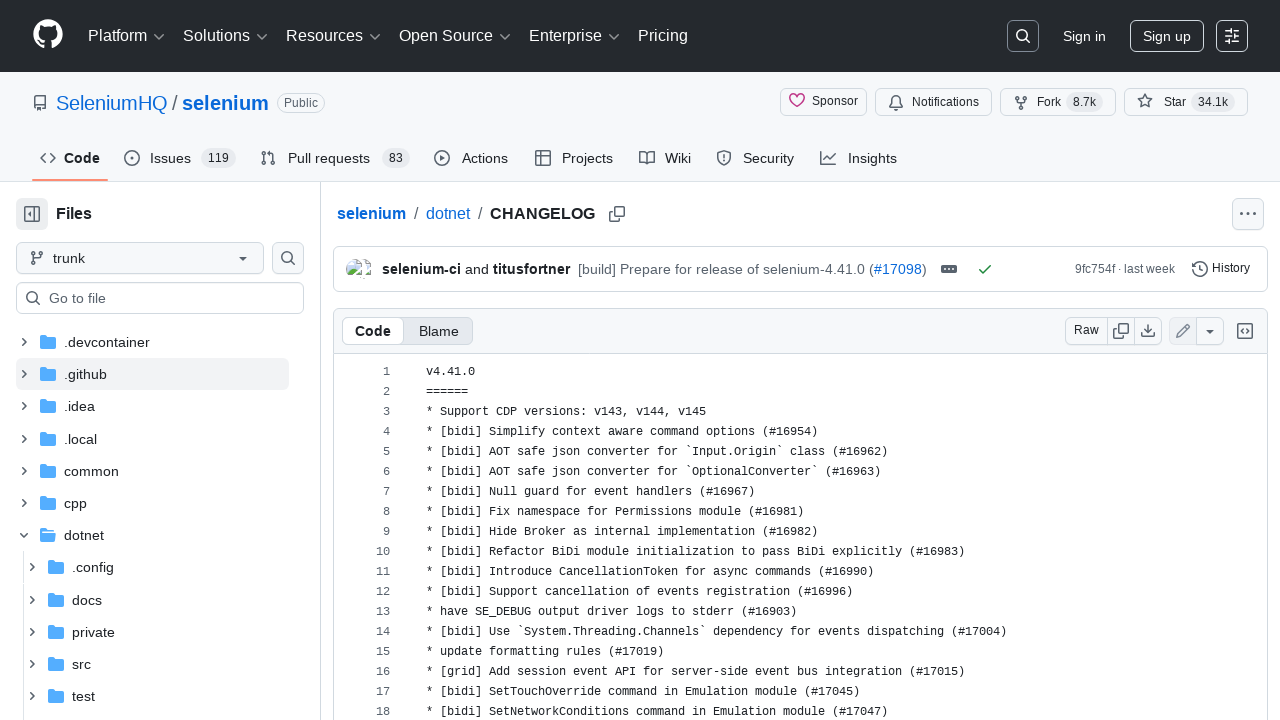

Changelog page loaded after forward navigation
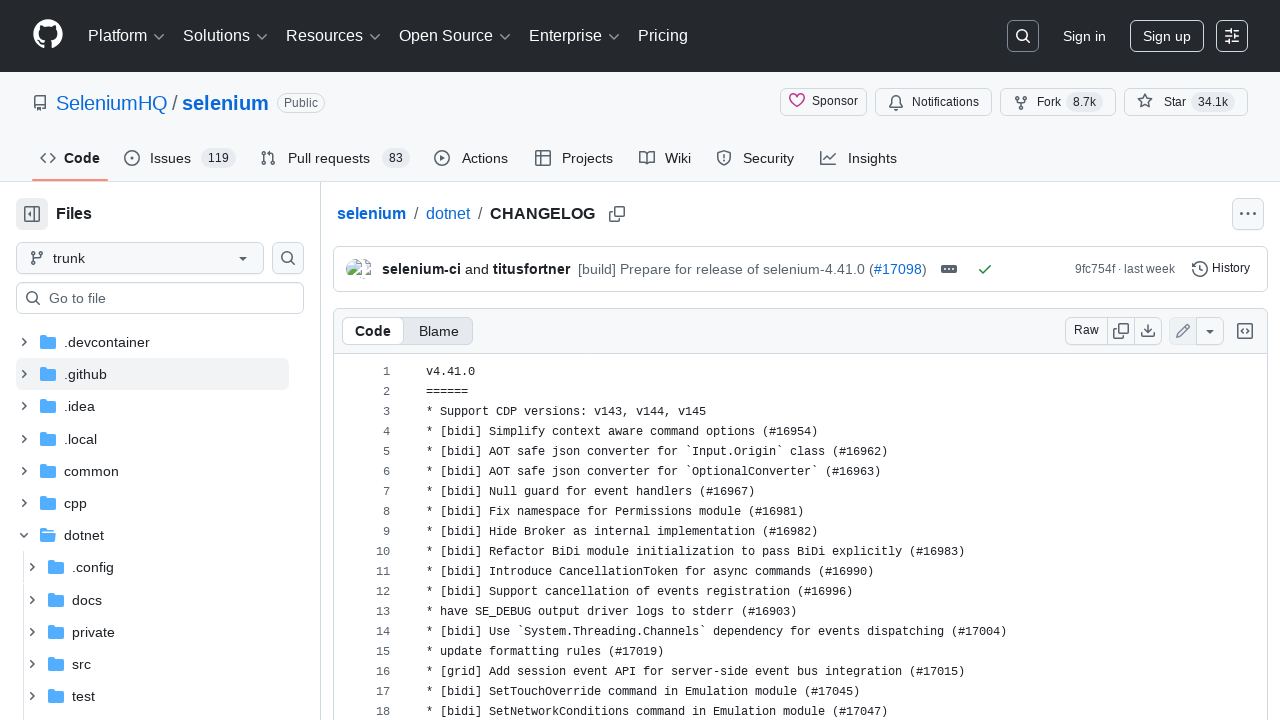

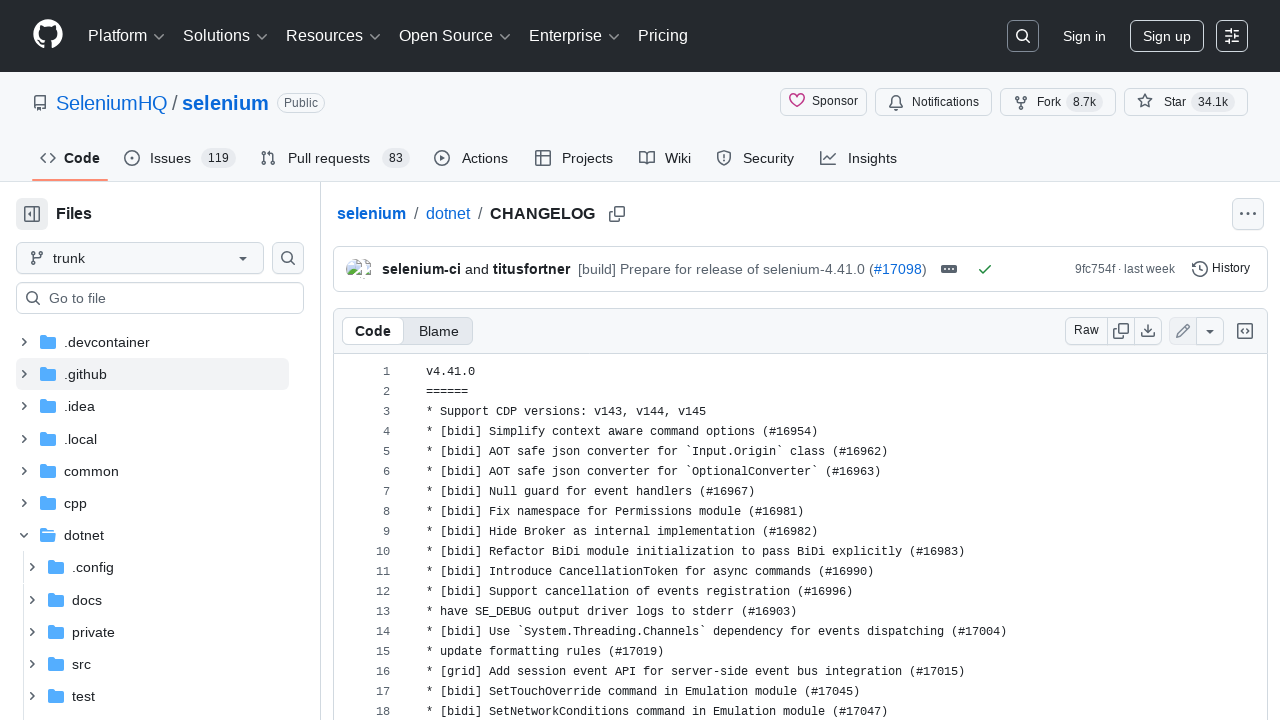